Tests JavaScript alert functionality by clicking the JS Alert button, accepting the alert, and verifying the success message

Starting URL: https://the-internet.herokuapp.com/javascript_alerts

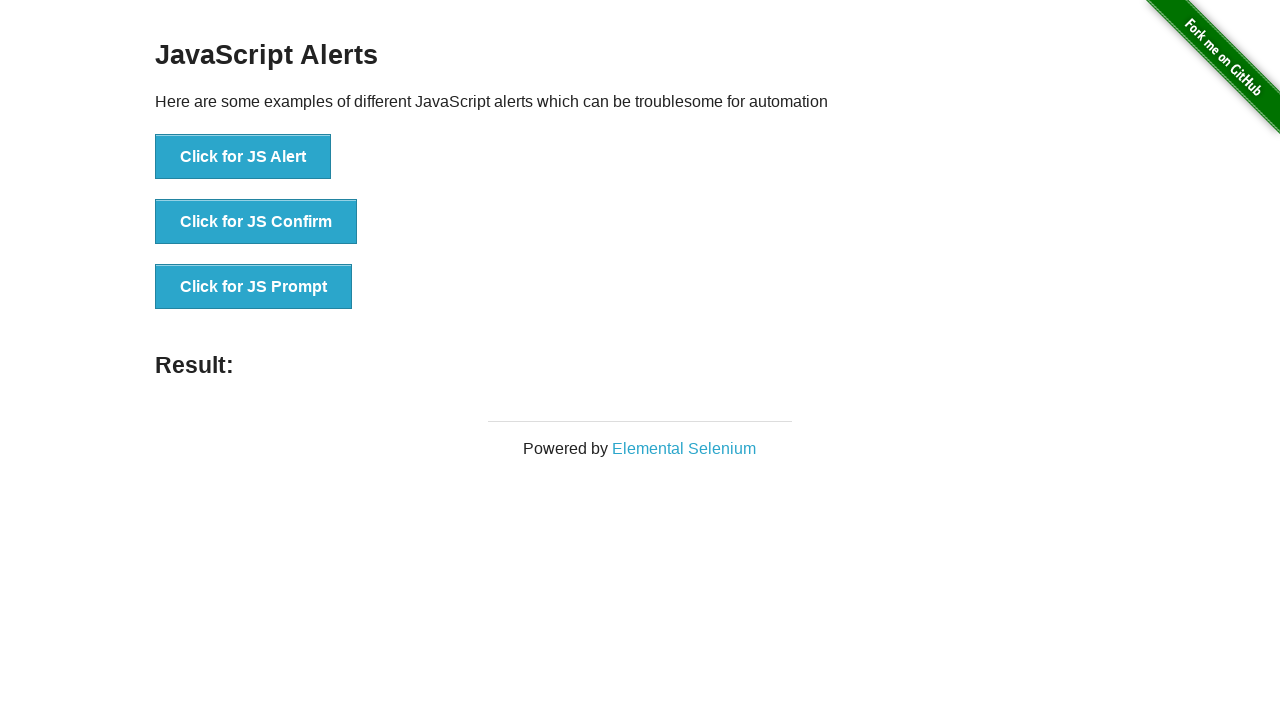

Clicked the JS Alert button at (243, 157) on xpath=//*[@id='content']/div/ul/li[1]/button
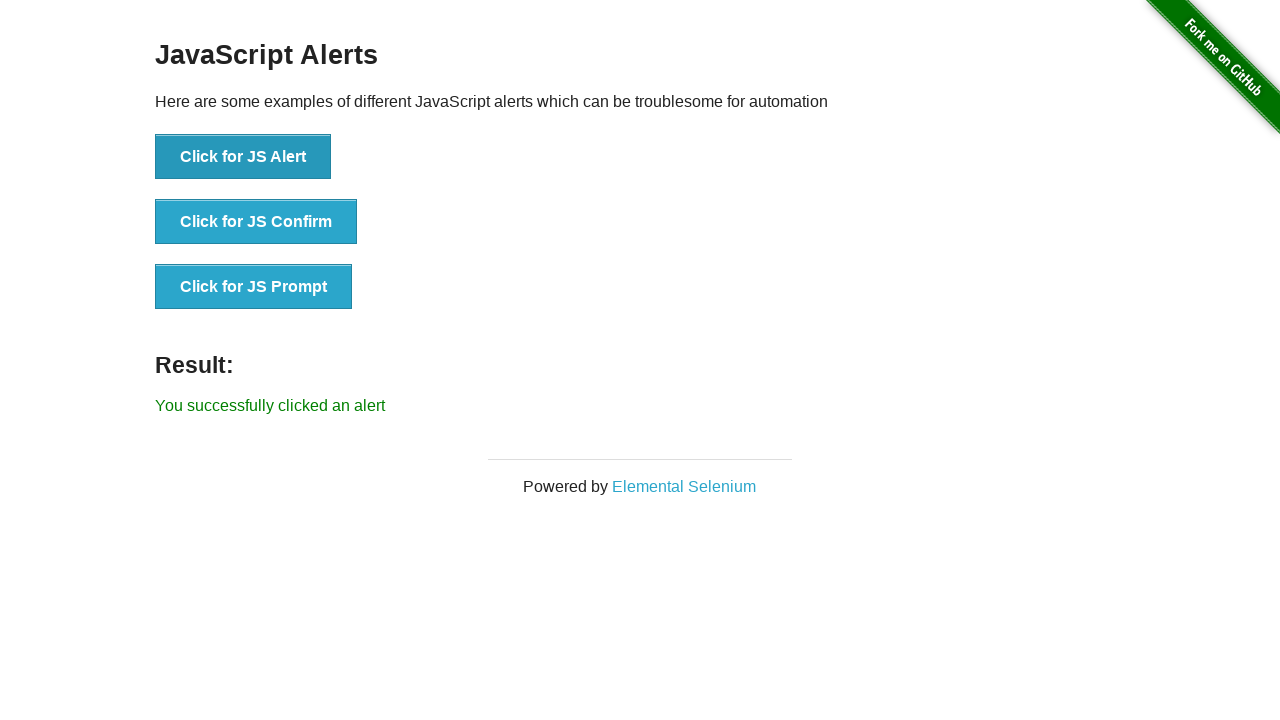

Set up dialog handler to accept alerts
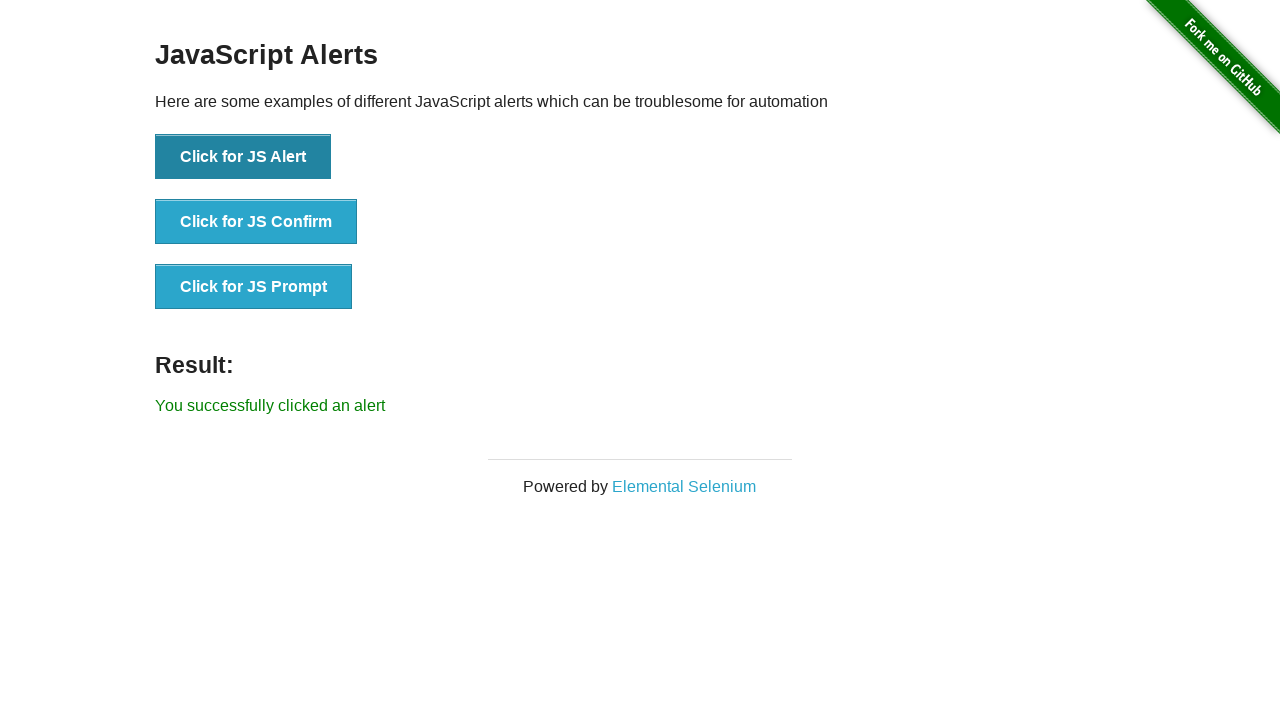

Waited for and verified success message appeared
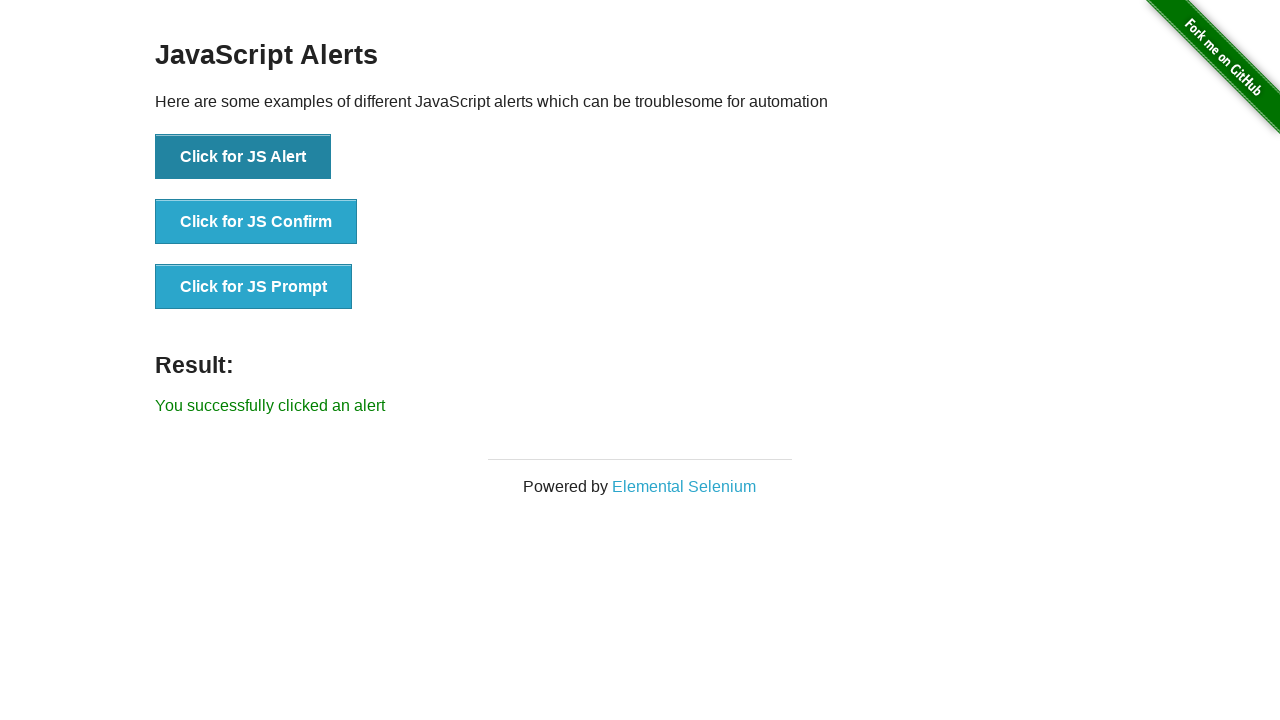

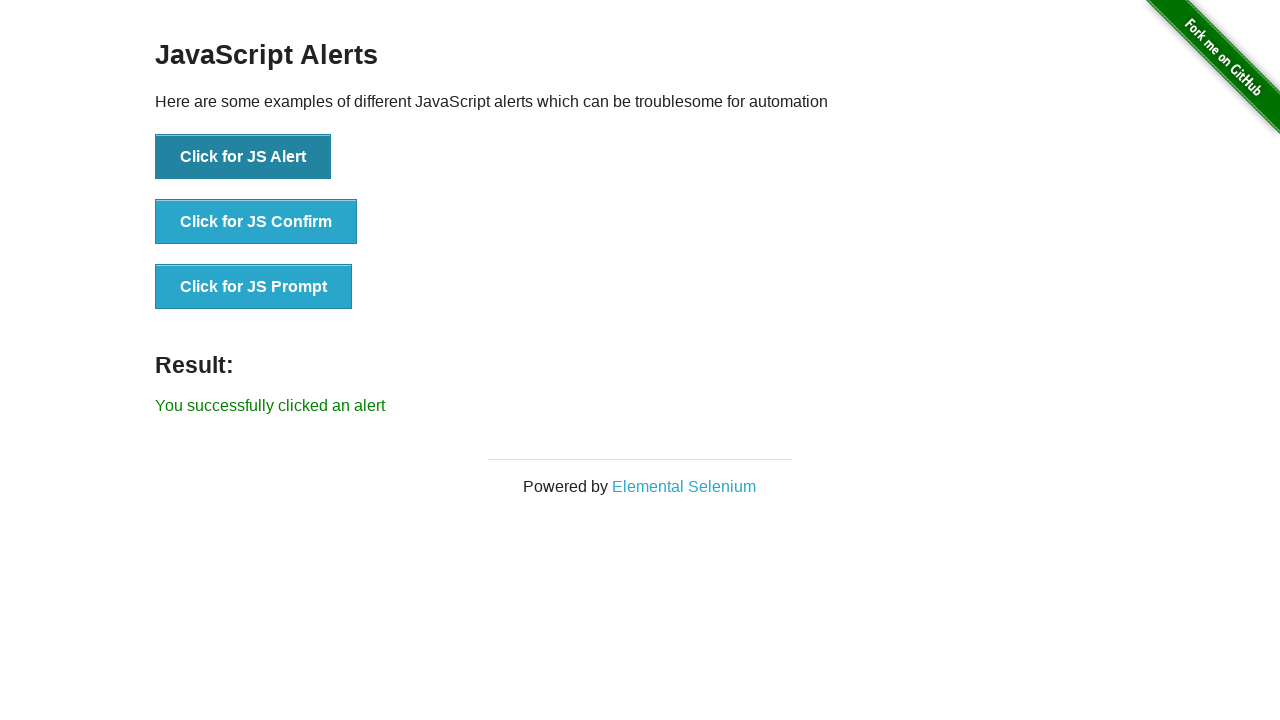